Tests JavaScript alert handling by triggering different types of alerts (basic alert, confirmation dialog, and prompt) and interacting with them

Starting URL: https://the-internet.herokuapp.com/javascript_alerts

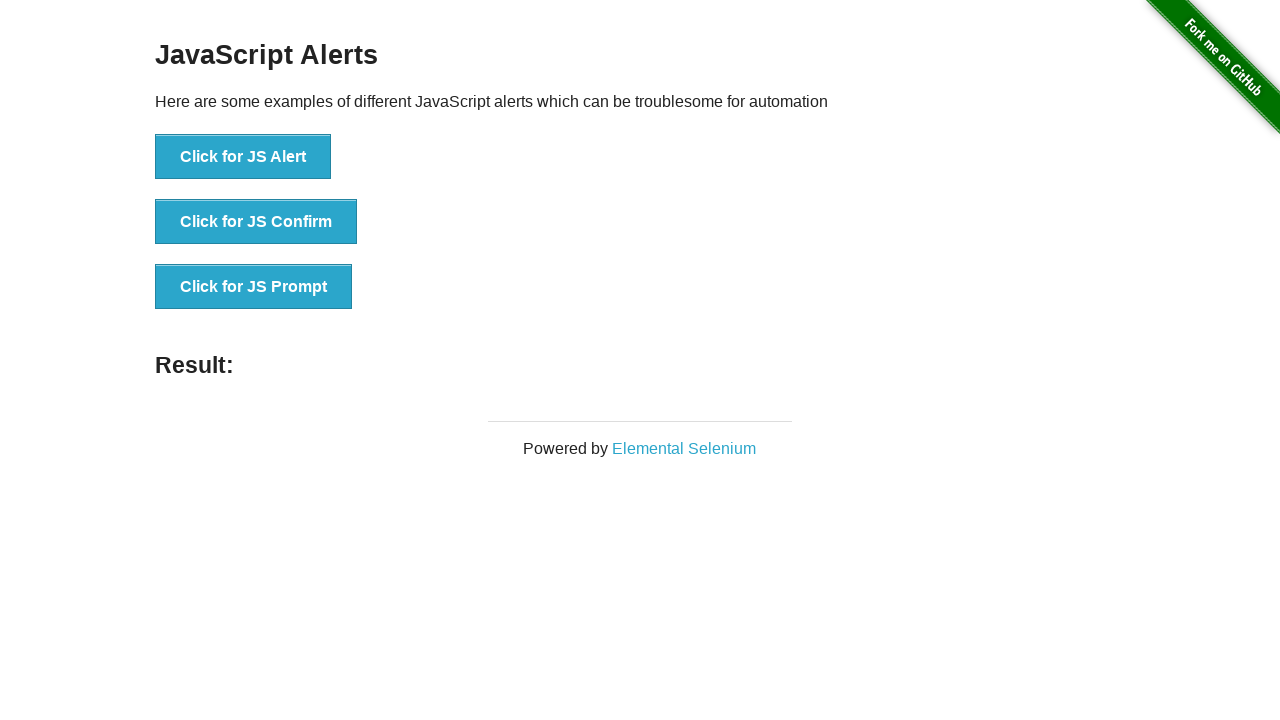

Clicked button to trigger basic JavaScript alert at (243, 157) on xpath=//button[text()='Click for JS Alert']
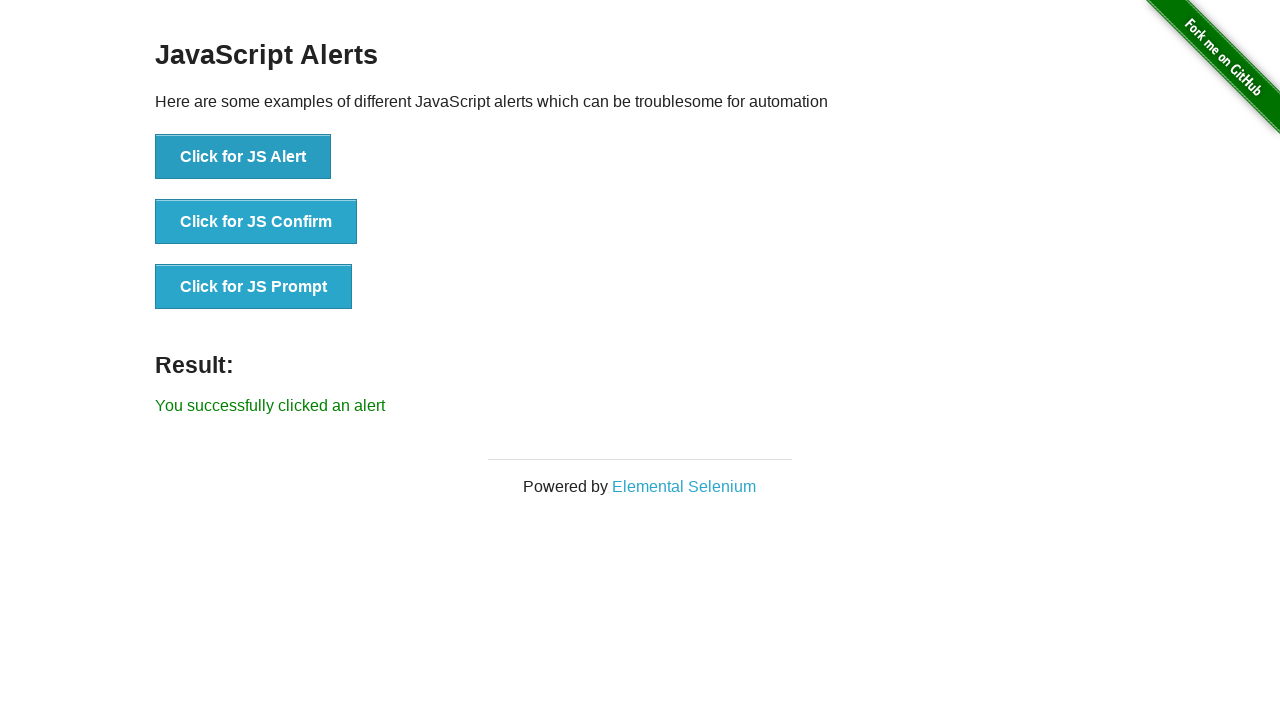

Set up dialog handler to accept alerts
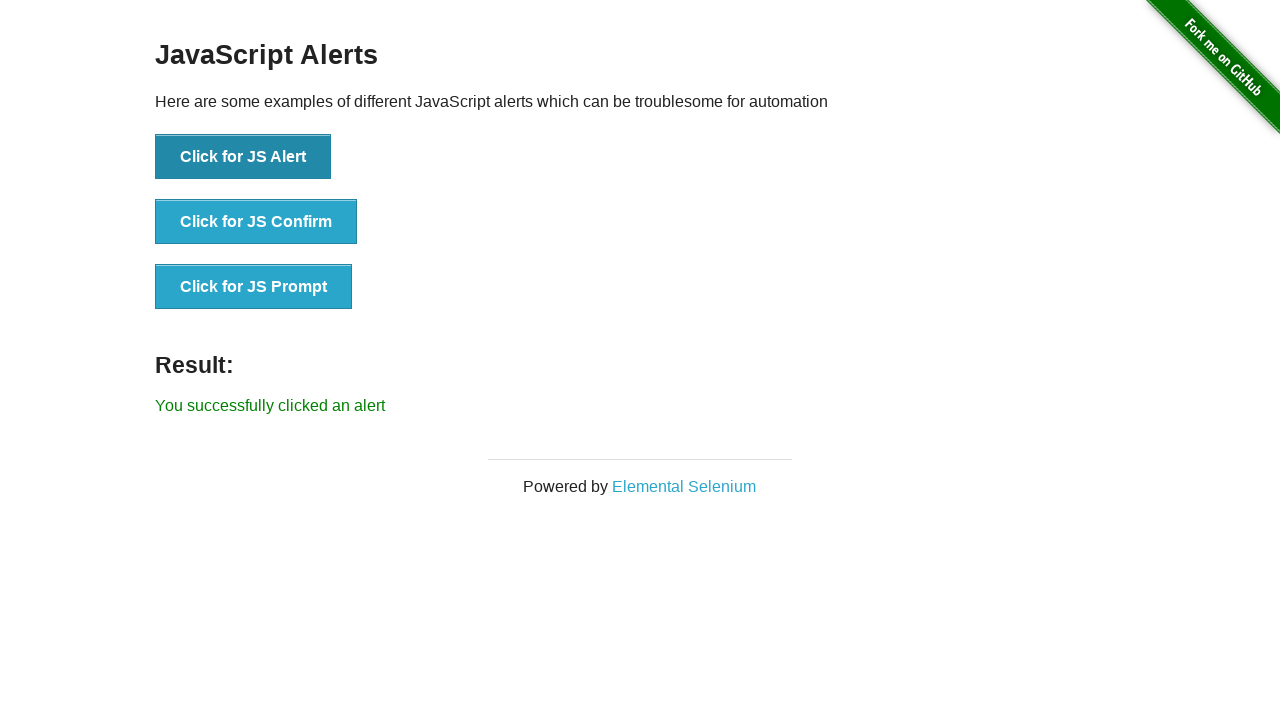

Clicked button to trigger JavaScript confirm dialog at (256, 222) on xpath=//button[text()='Click for JS Confirm']
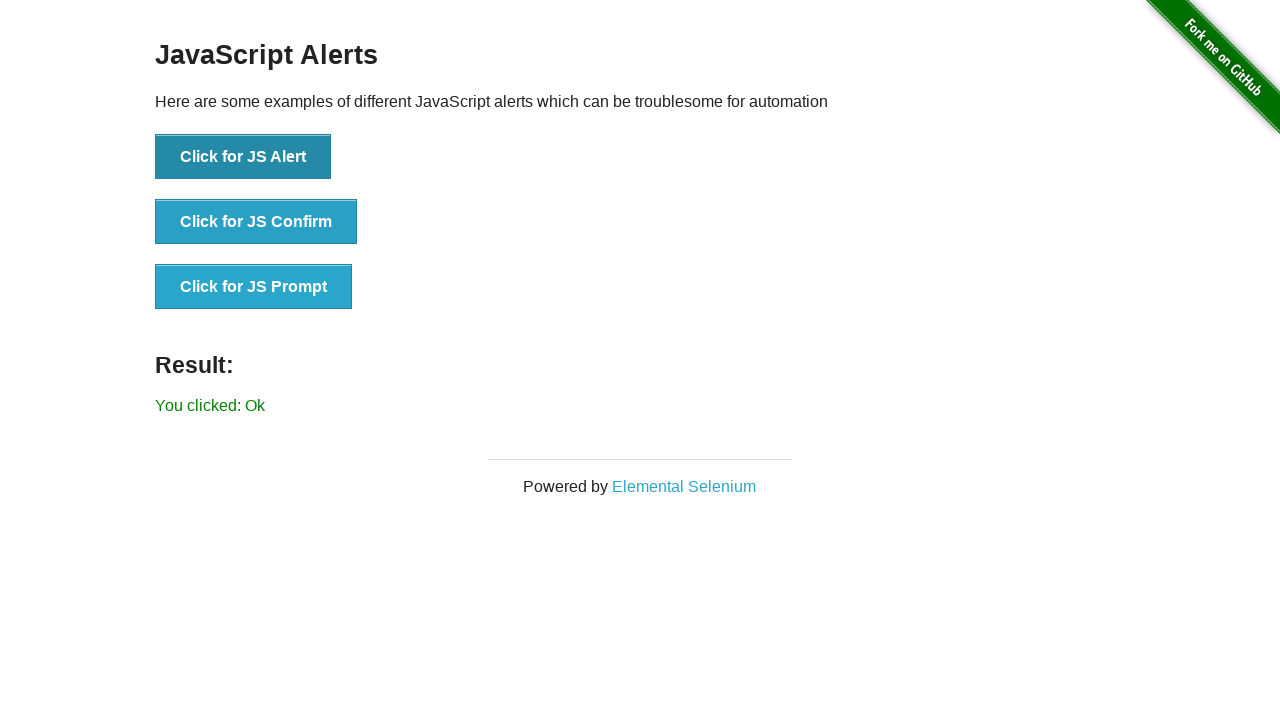

Clicked button to trigger JavaScript prompt dialog at (254, 287) on xpath=//button[text()='Click for JS Prompt']
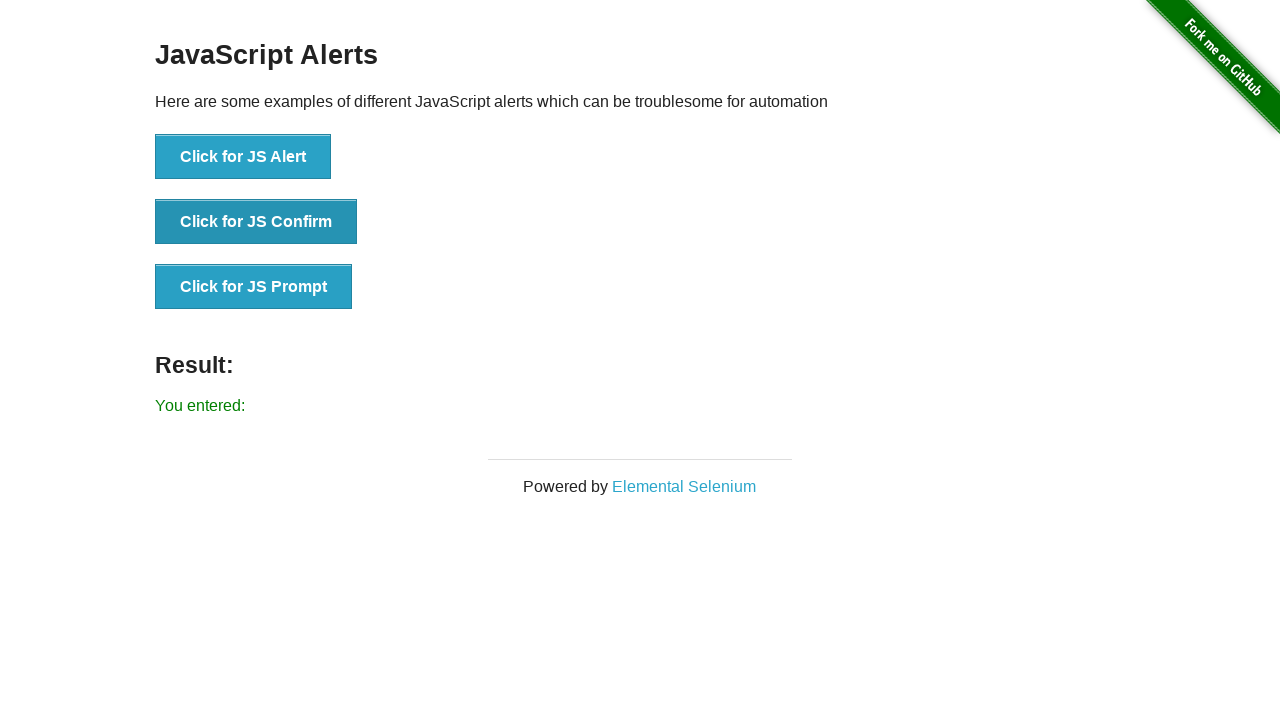

Set up dialog handler to accept prompt with text 'ilove shanveeksha'
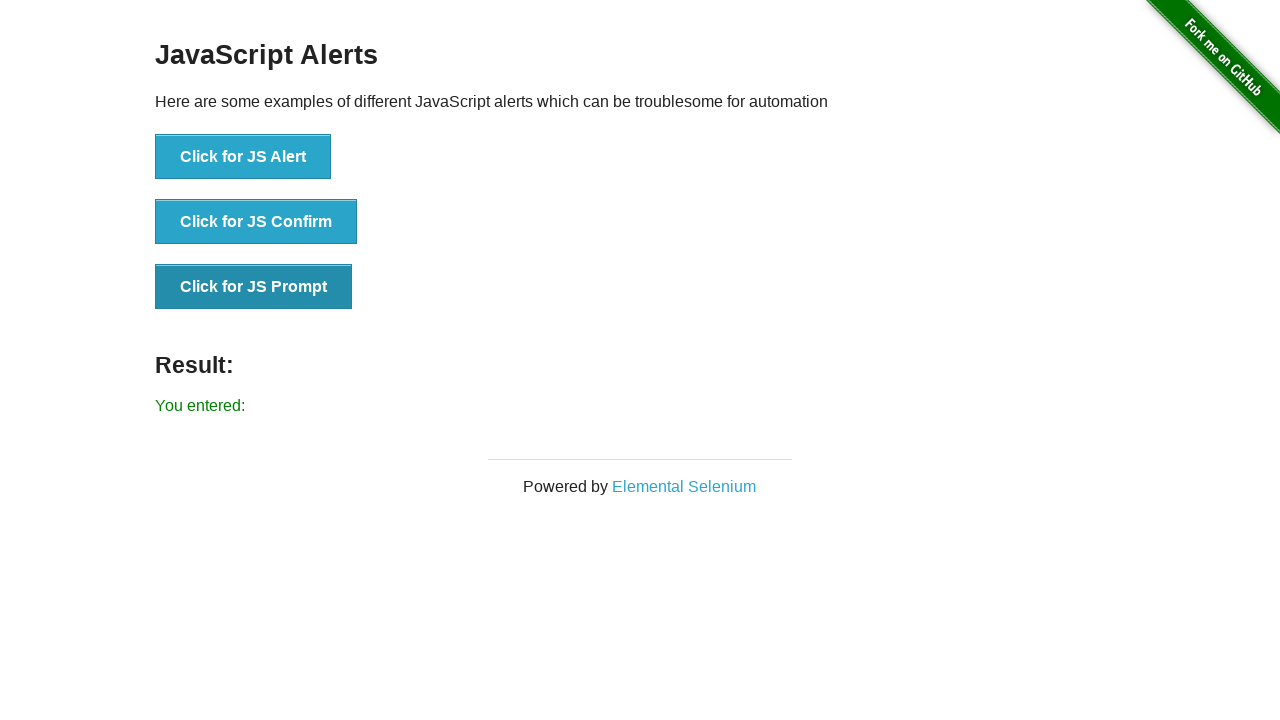

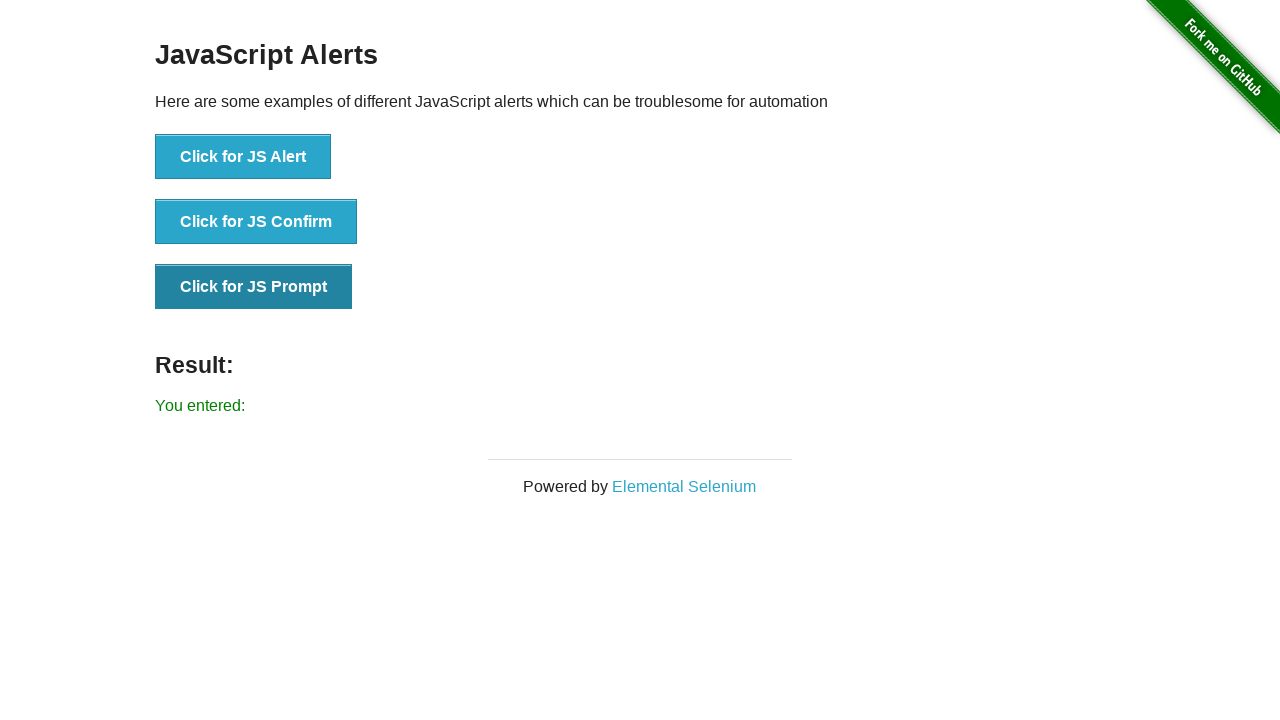